Tests drag and drop functionality by dragging an image element and dropping it into a target box

Starting URL: https://formy-project.herokuapp.com/dragdrop

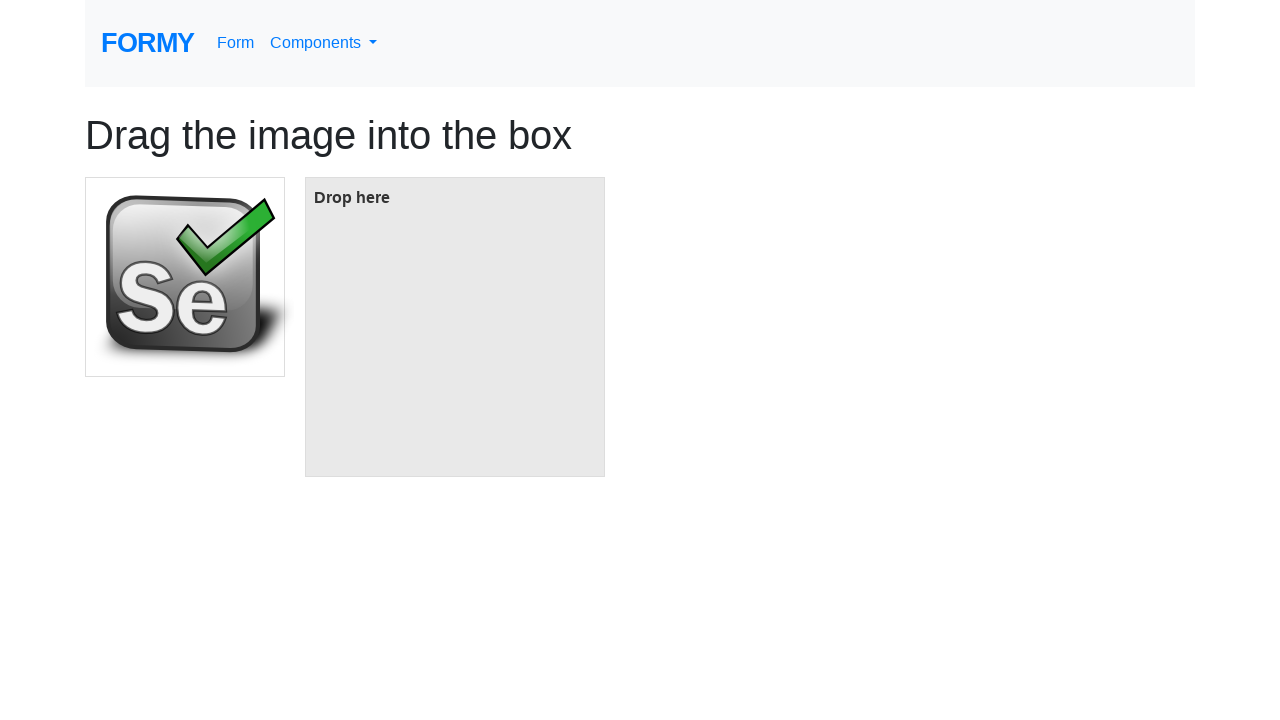

Located the image element to be dragged
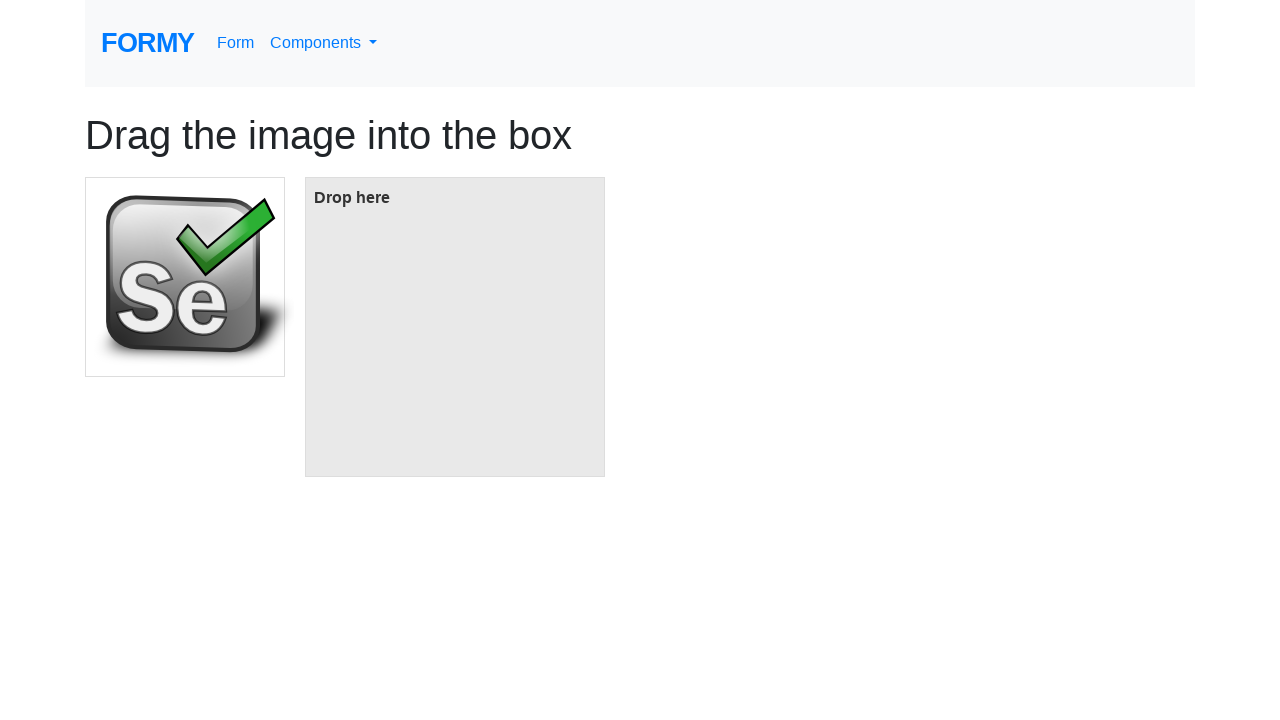

Located the target box element
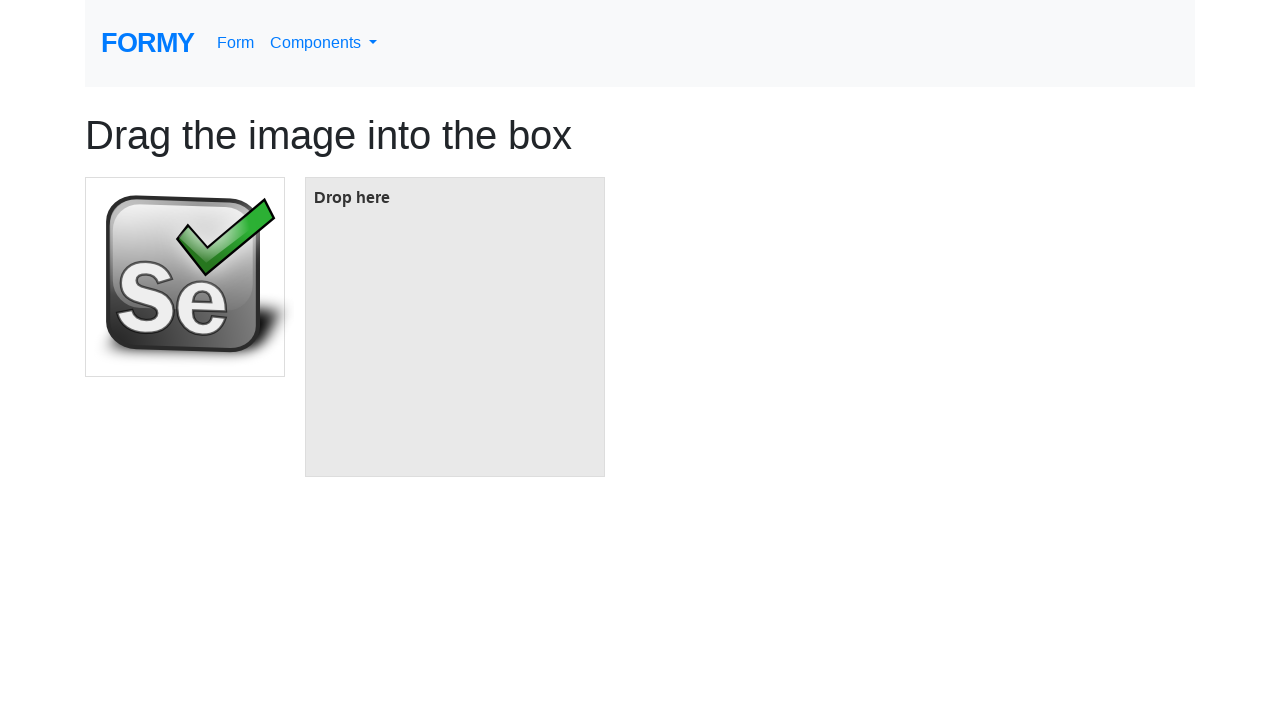

Dragged image element and dropped it into the target box at (455, 327)
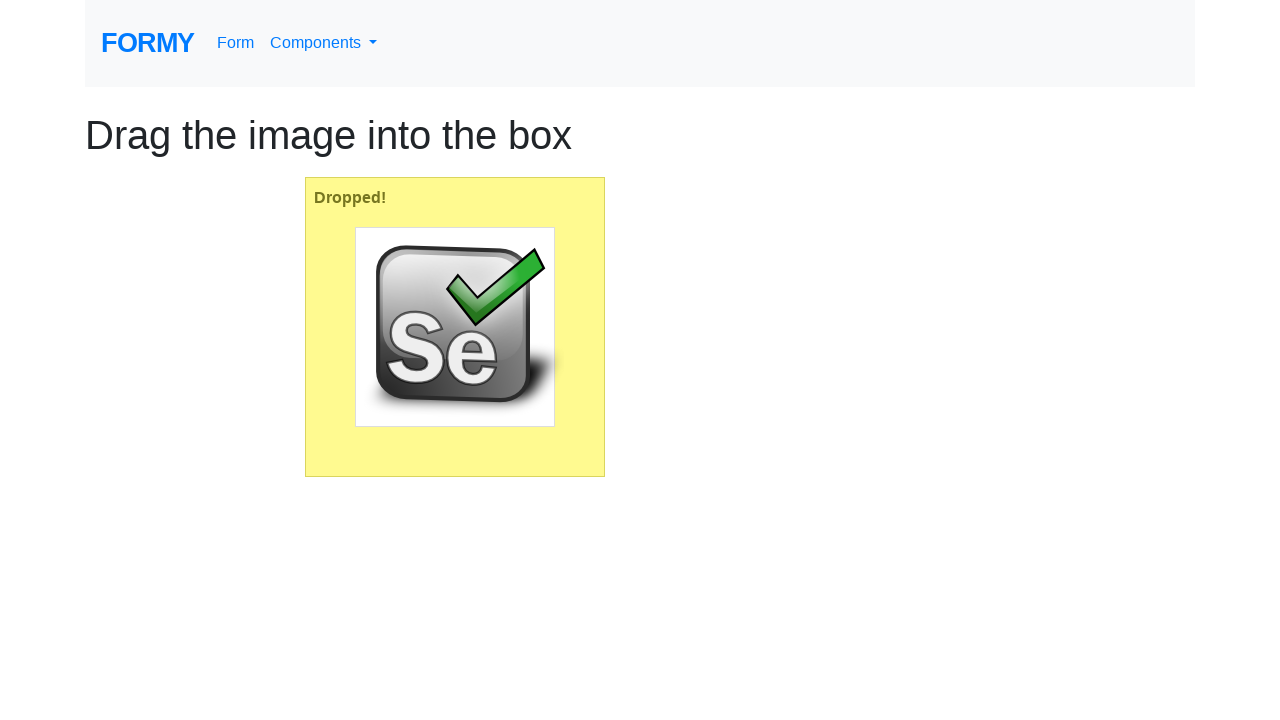

Waited 1 second for drag and drop animation to complete
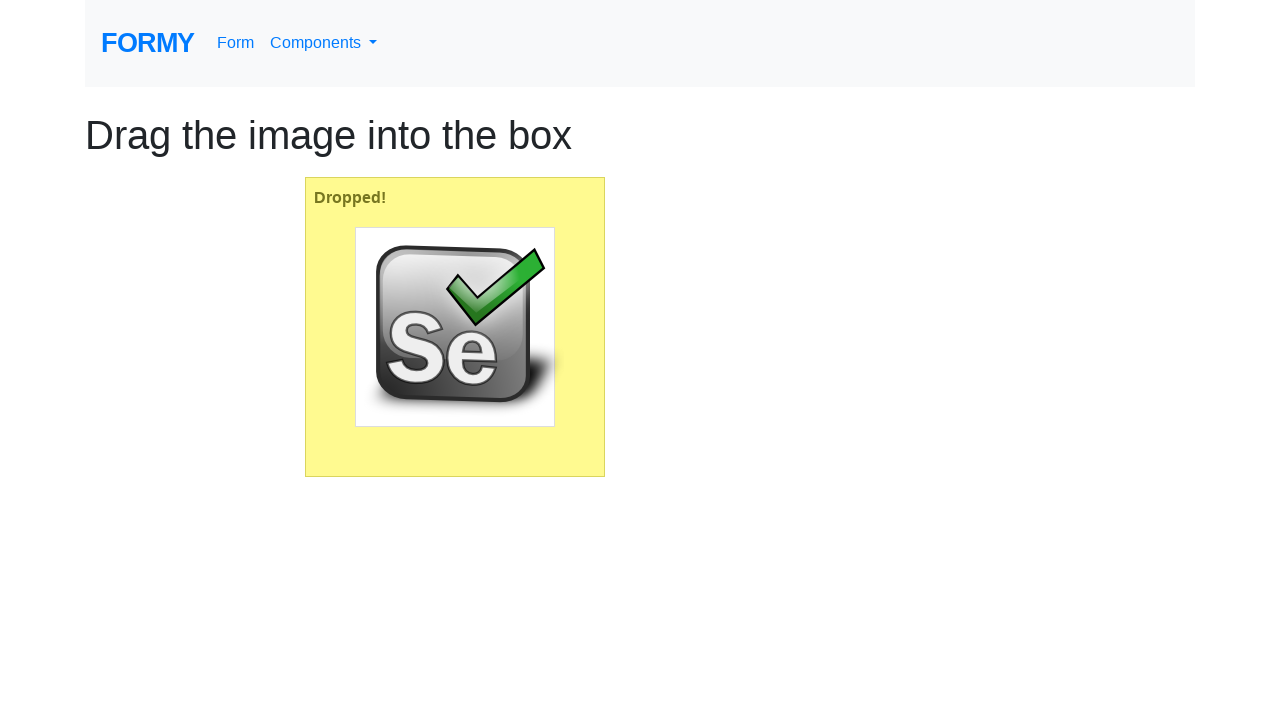

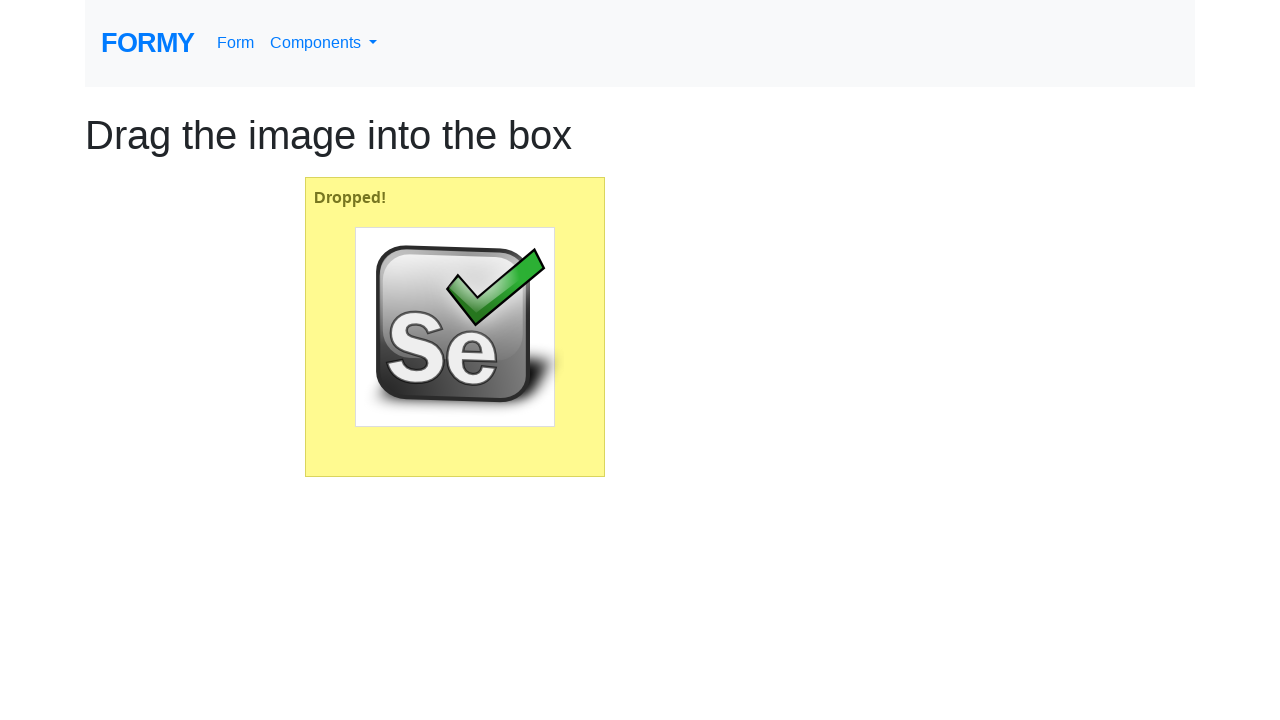